Tests registration form with mismatched email confirmation to verify email confirmation validation

Starting URL: https://alada.vn/tai-khoan/dang-ky.html

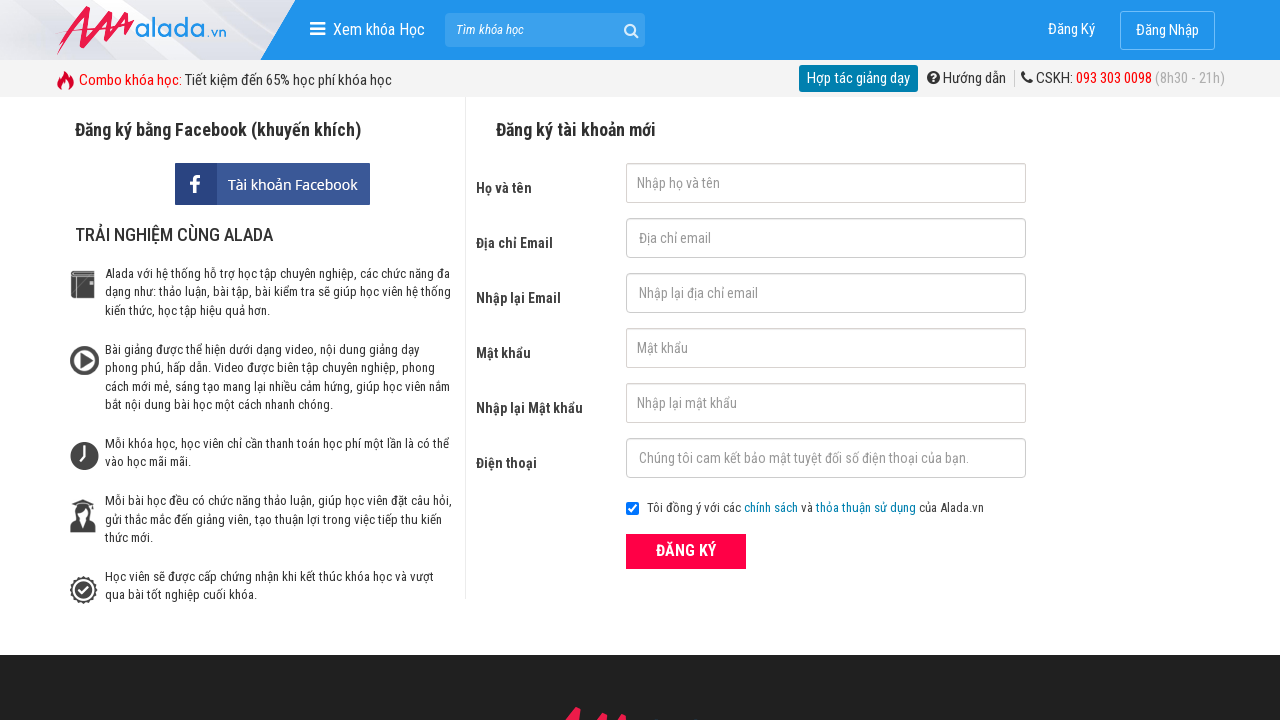

Filled first name field with 'abc' on input#txtFirstname
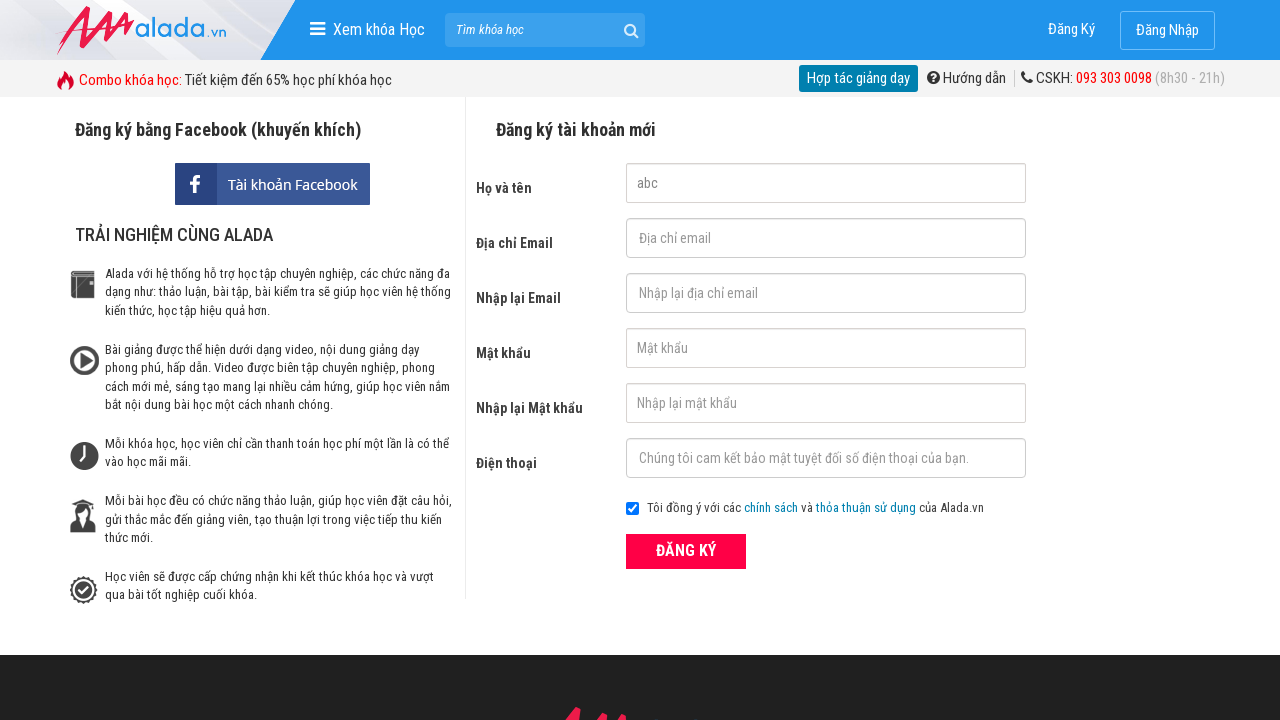

Filled email field with 'abc123@gmail.com' on input#txtEmail
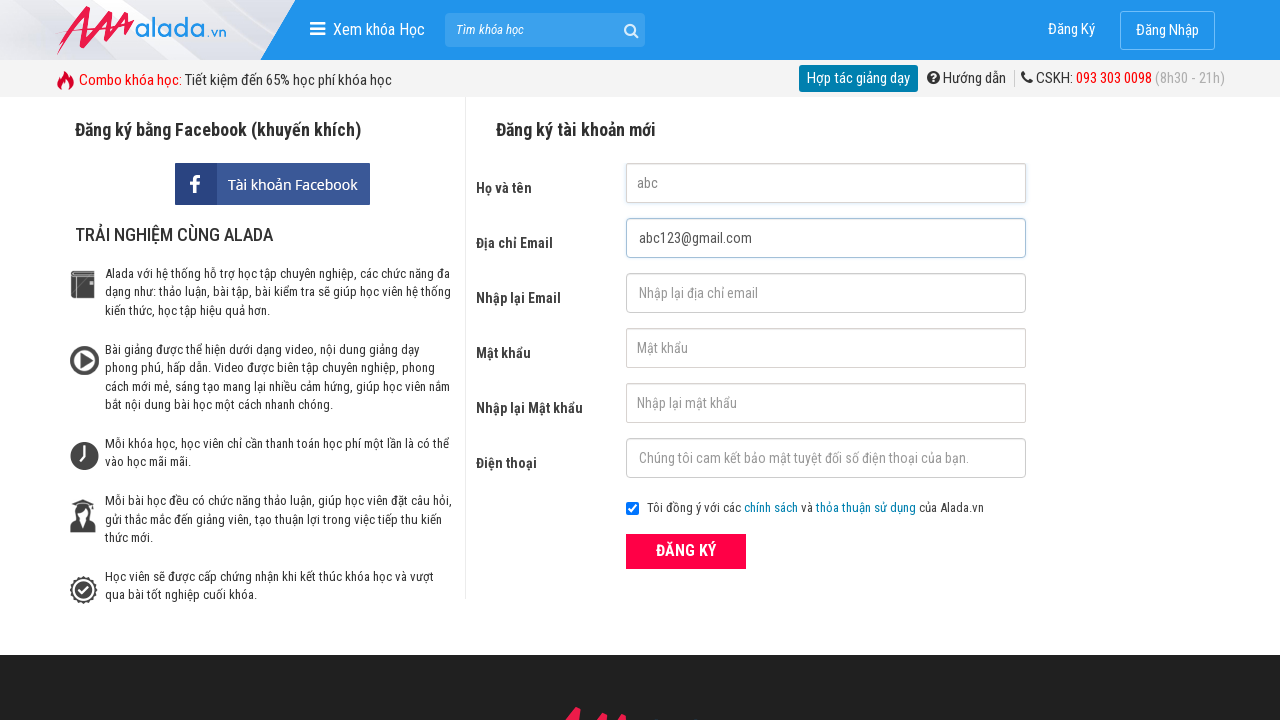

Filled email confirmation field with mismatched email 'abc1234@gmail.com' on input#txtCEmail
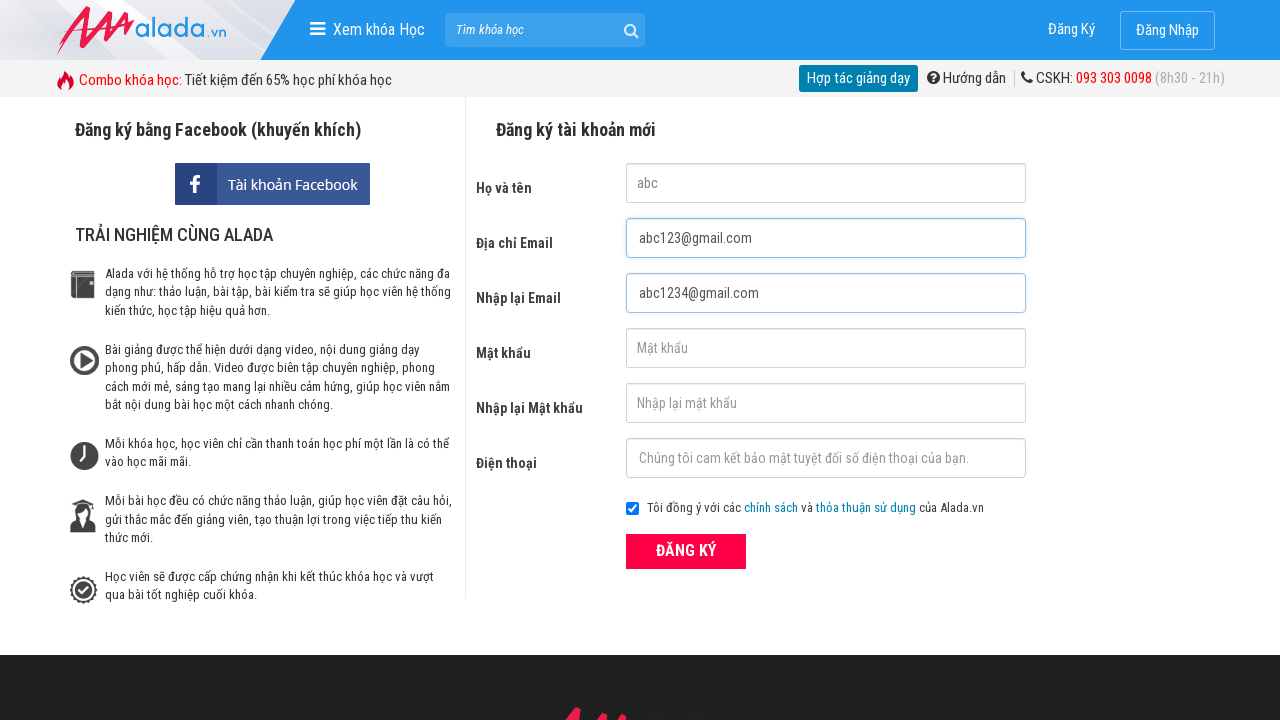

Filled password field with 'abc123' on input#txtPassword
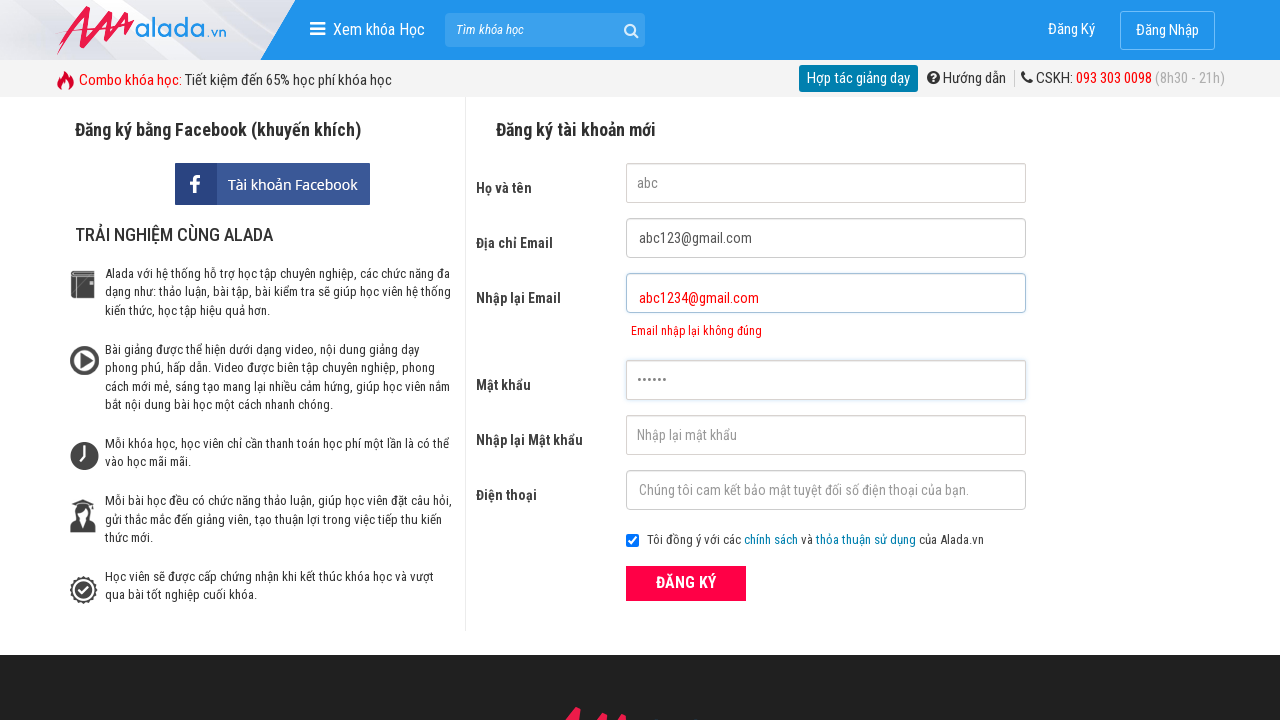

Filled password confirmation field with 'abc123' on input#txtCPassword
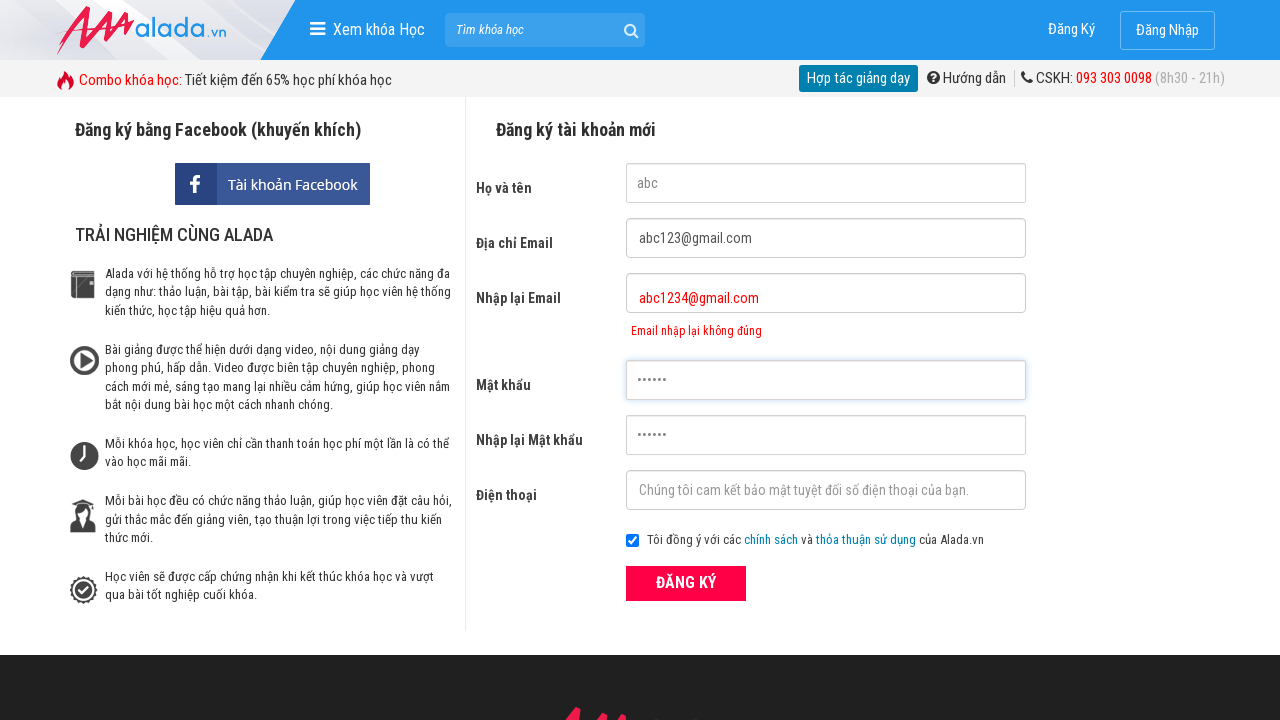

Filled phone field with '0123456789' on input#txtPhone
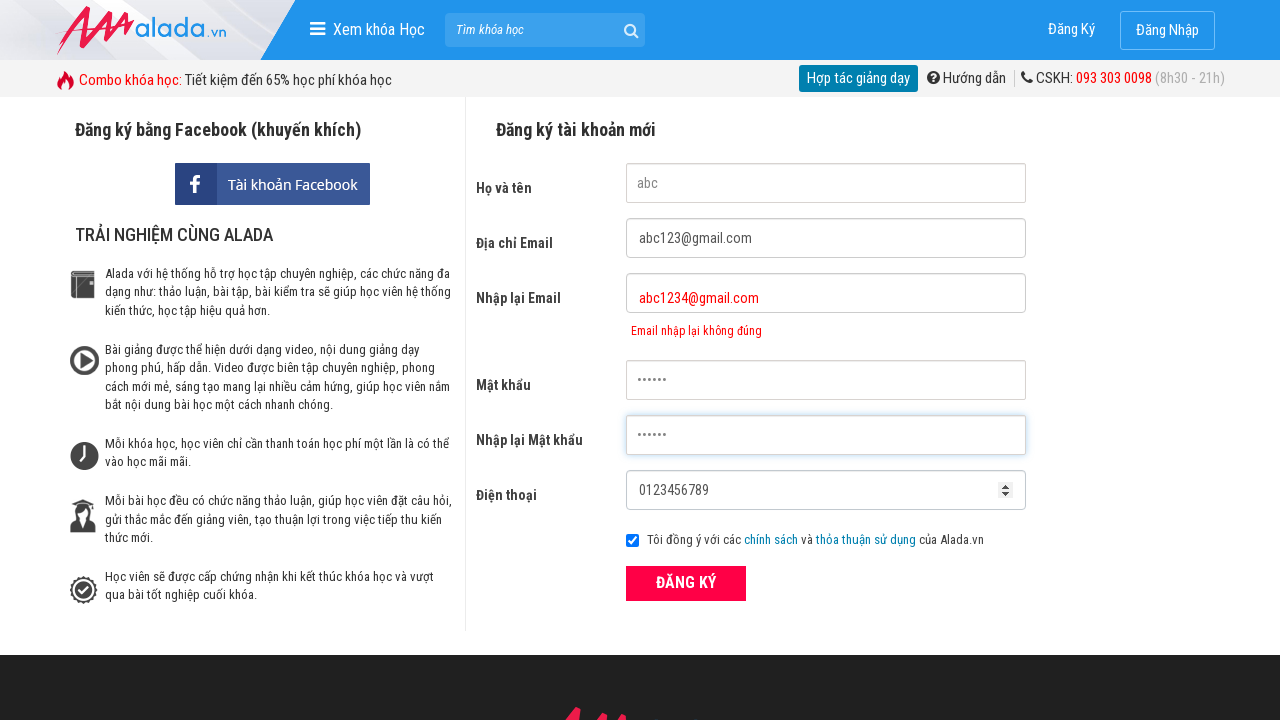

Clicked registration submit button at (686, 583) on button.btn_pink_sm.fs16
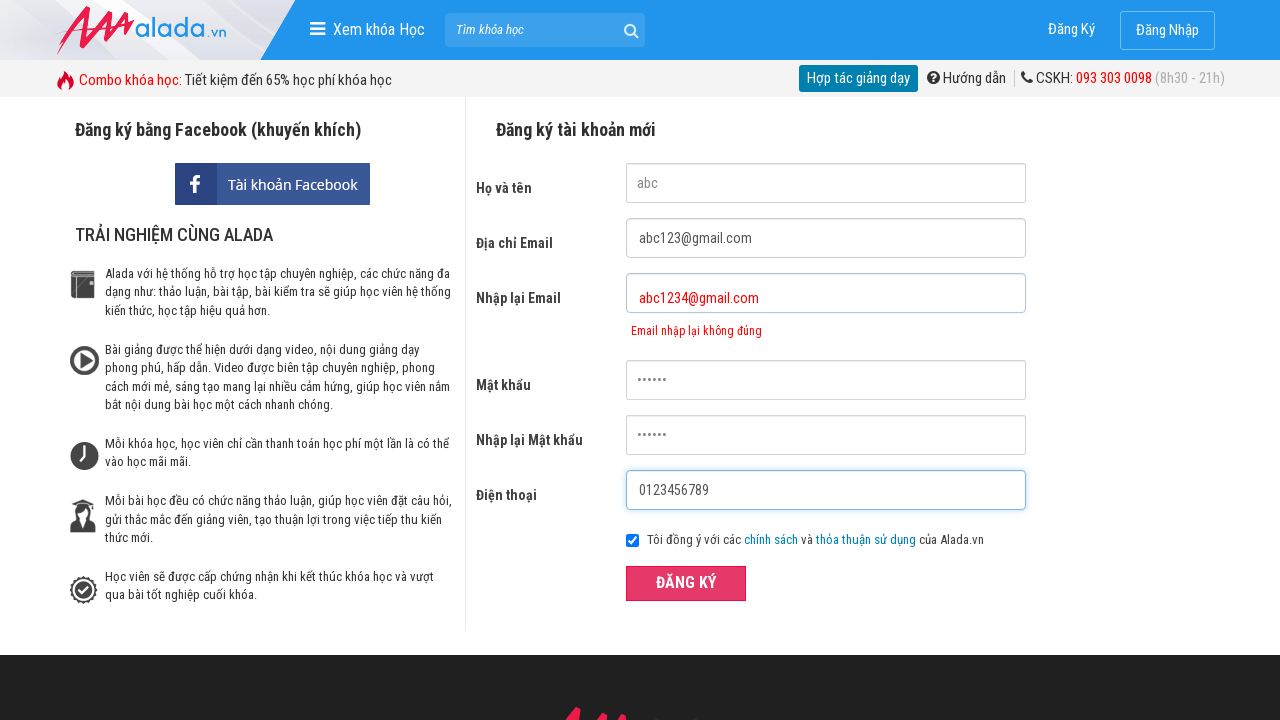

Email mismatch validation error appeared - email confirmation validation verified
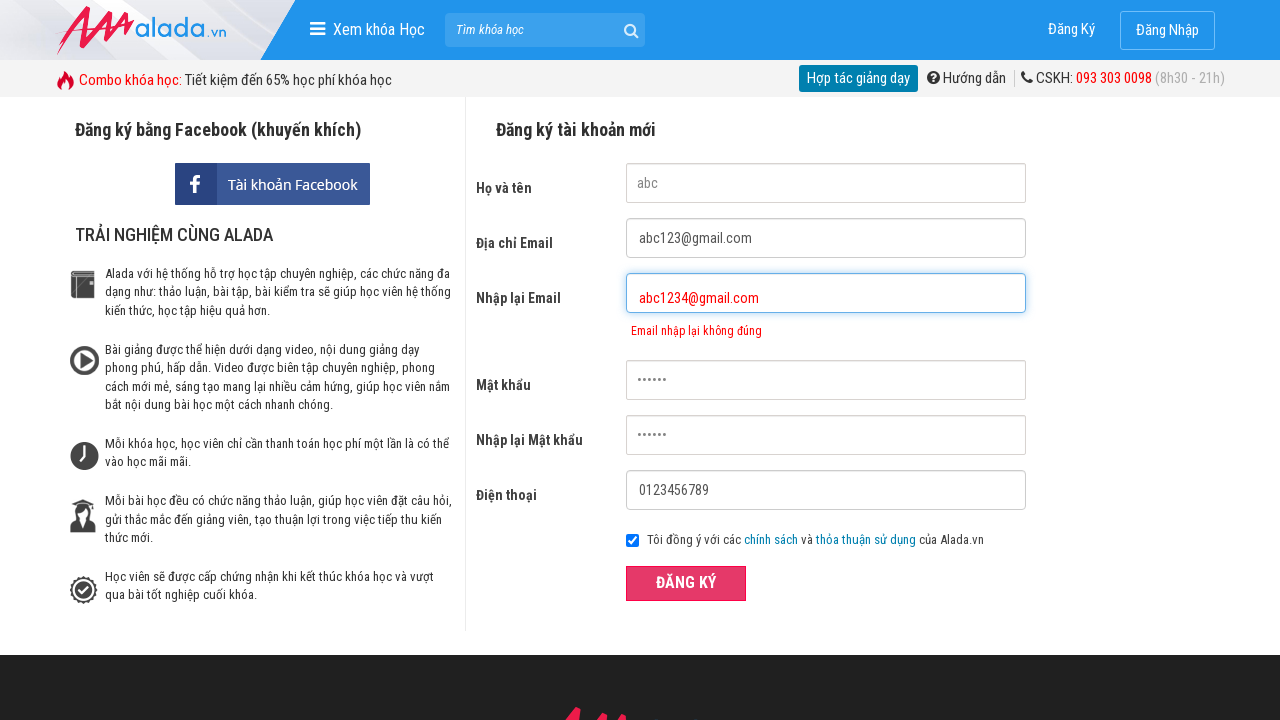

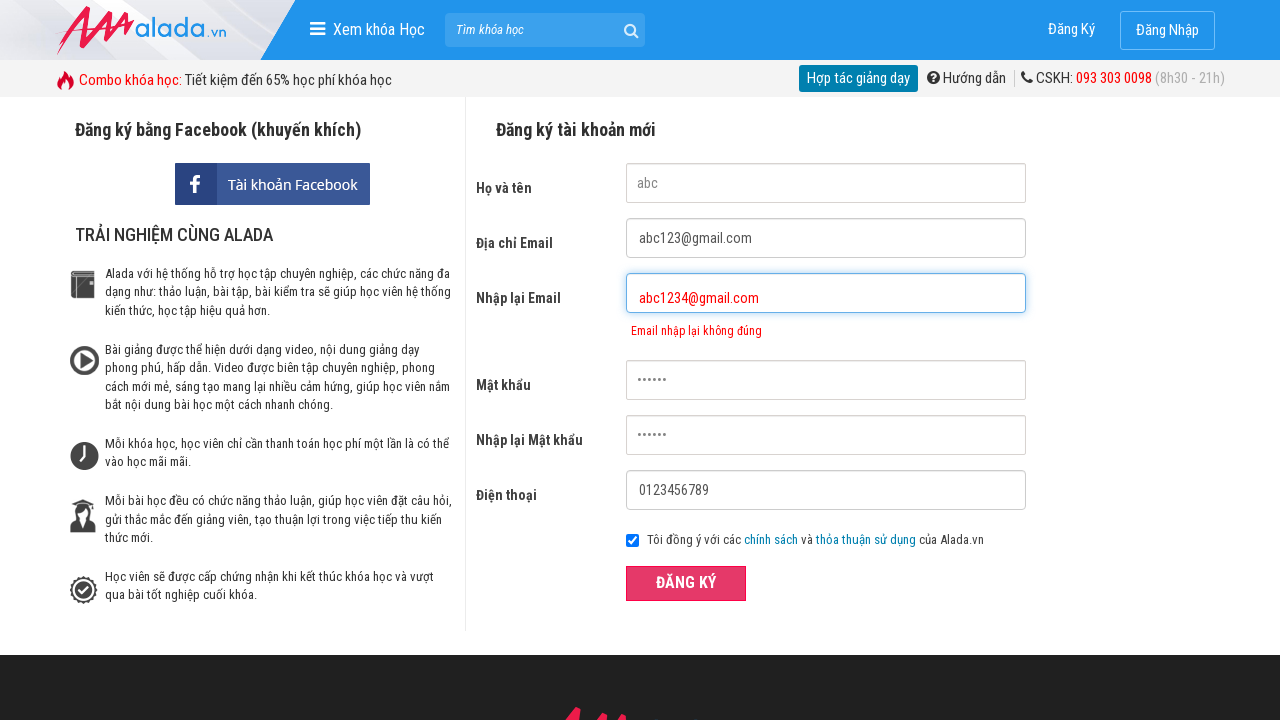